Verifies that the online recharge section displays the correct title text containing "Онлайн пополнение без комиссии" (Online top-up without commission)

Starting URL: https://www.mts.by

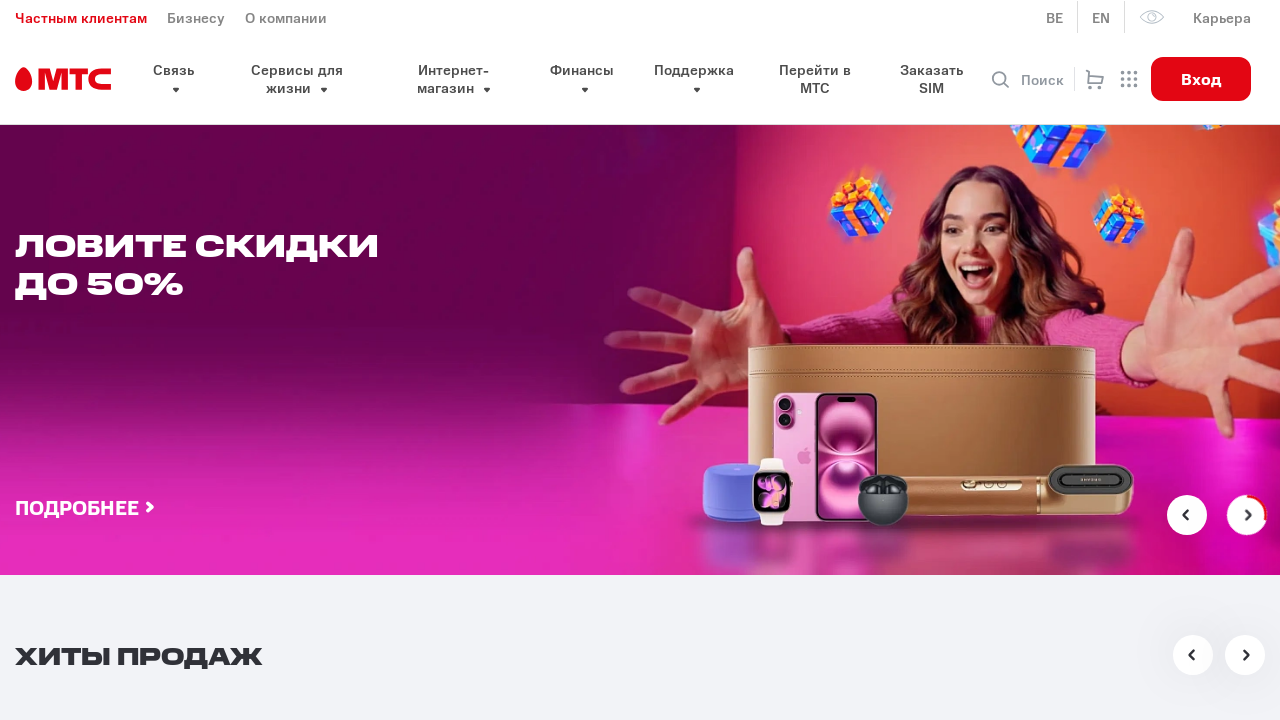

Waited for recharge block title to become visible
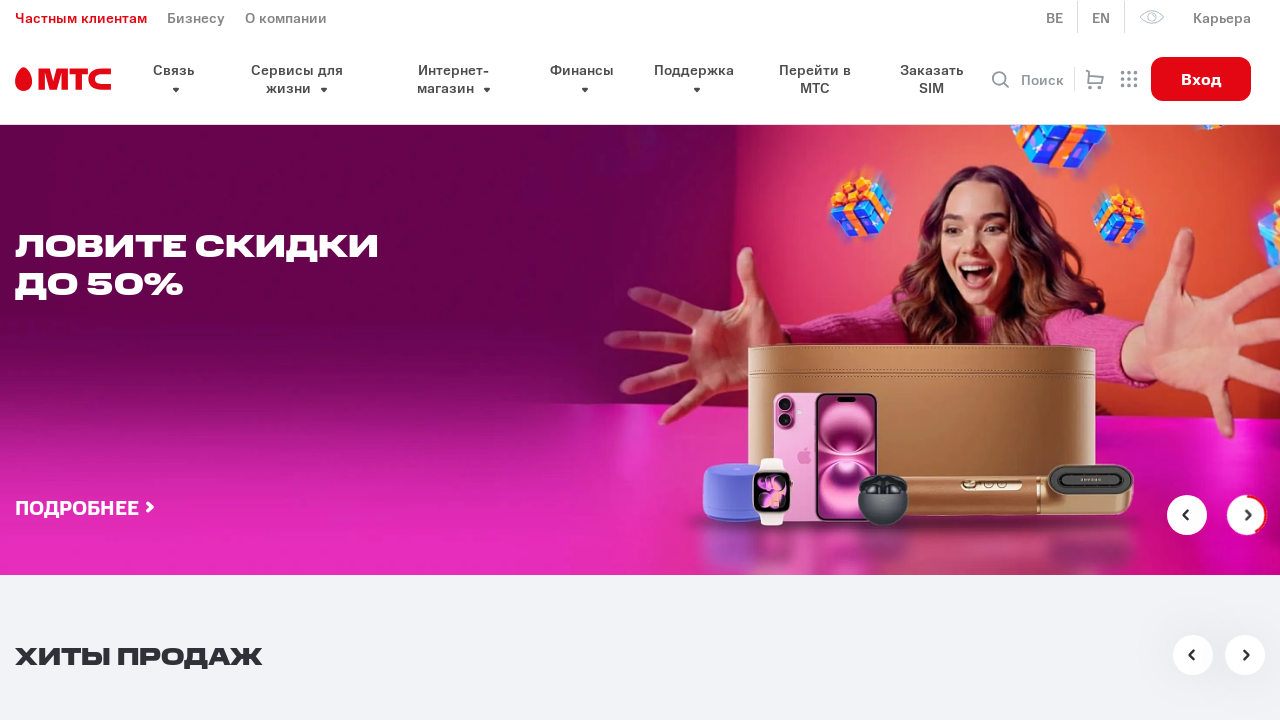

Retrieved recharge block title text content
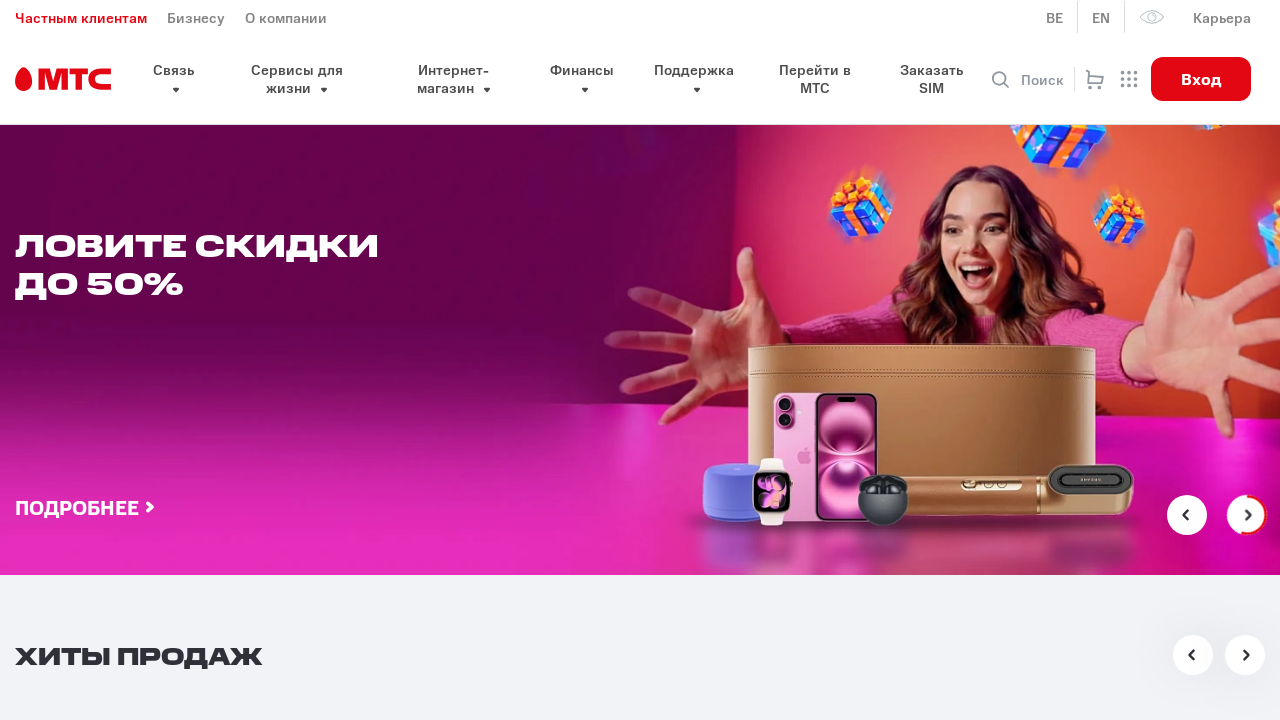

Verified that recharge block title contains 'Онлайн пополнение' and 'без комиссии'
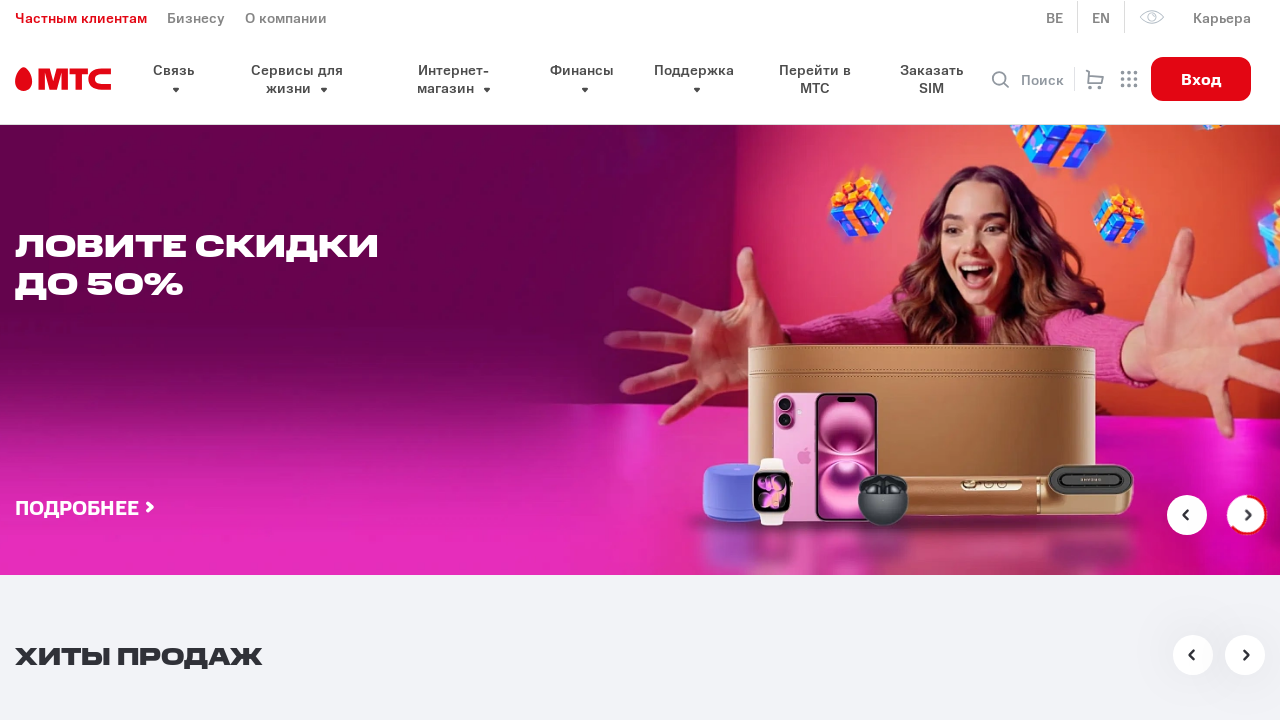

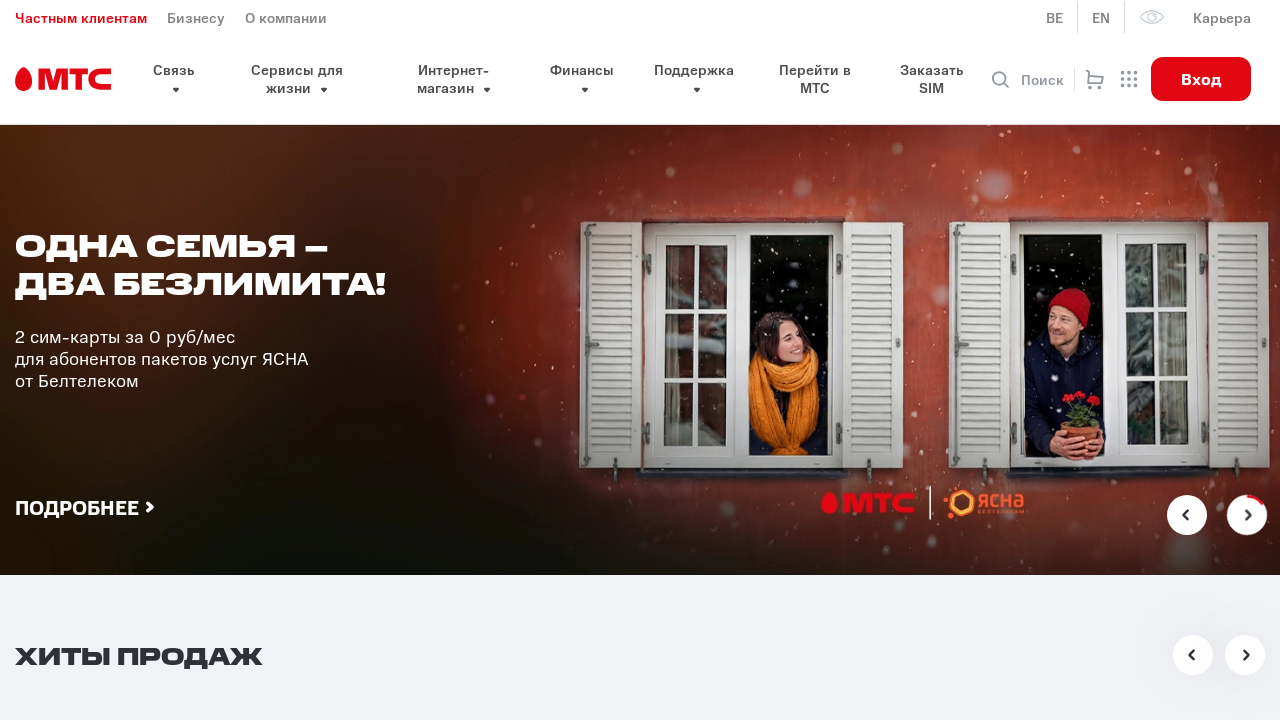